Tests selecting "C" syntax highlighting option from the dropdown and verifies the selection is displayed correctly

Starting URL: https://pastebin.com

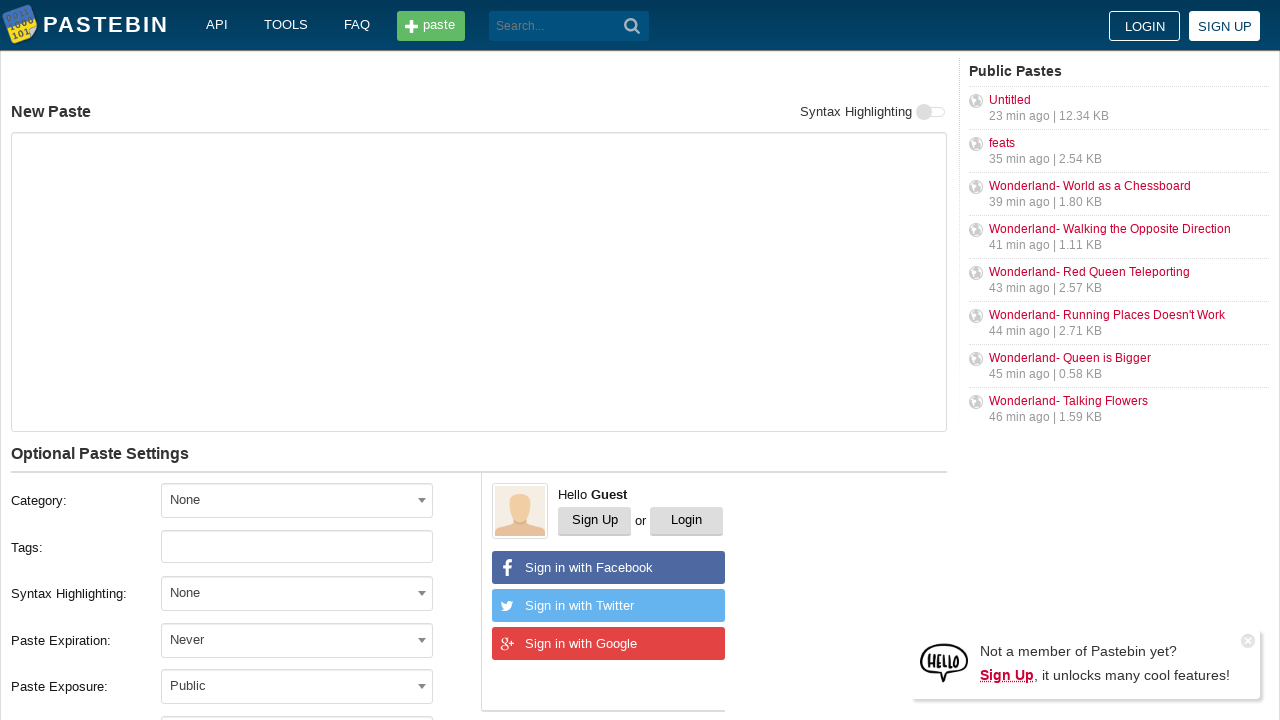

Clicked syntax highlighting dropdown at (297, 593) on xpath=//span[@id='select2-postform-format-container']
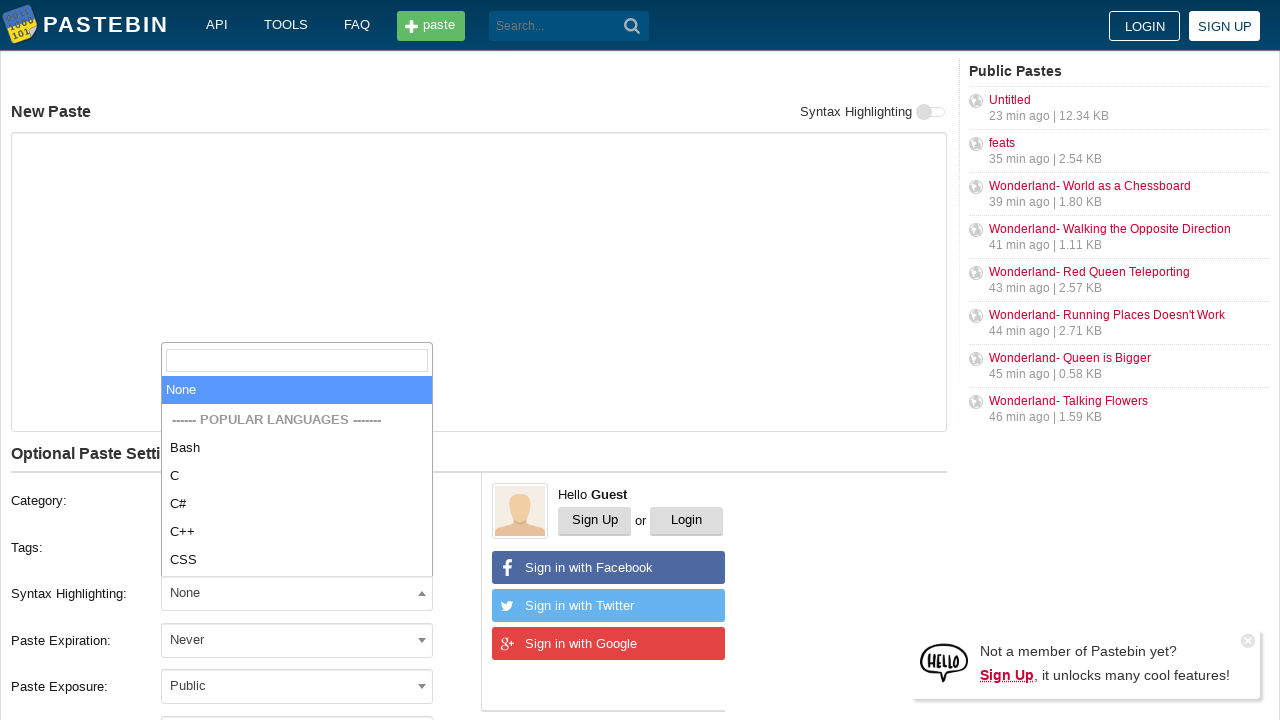

Selected 'C' syntax highlighting option from dropdown at (297, 476) on xpath=//span[@class='select2-results']//li[text()='C']
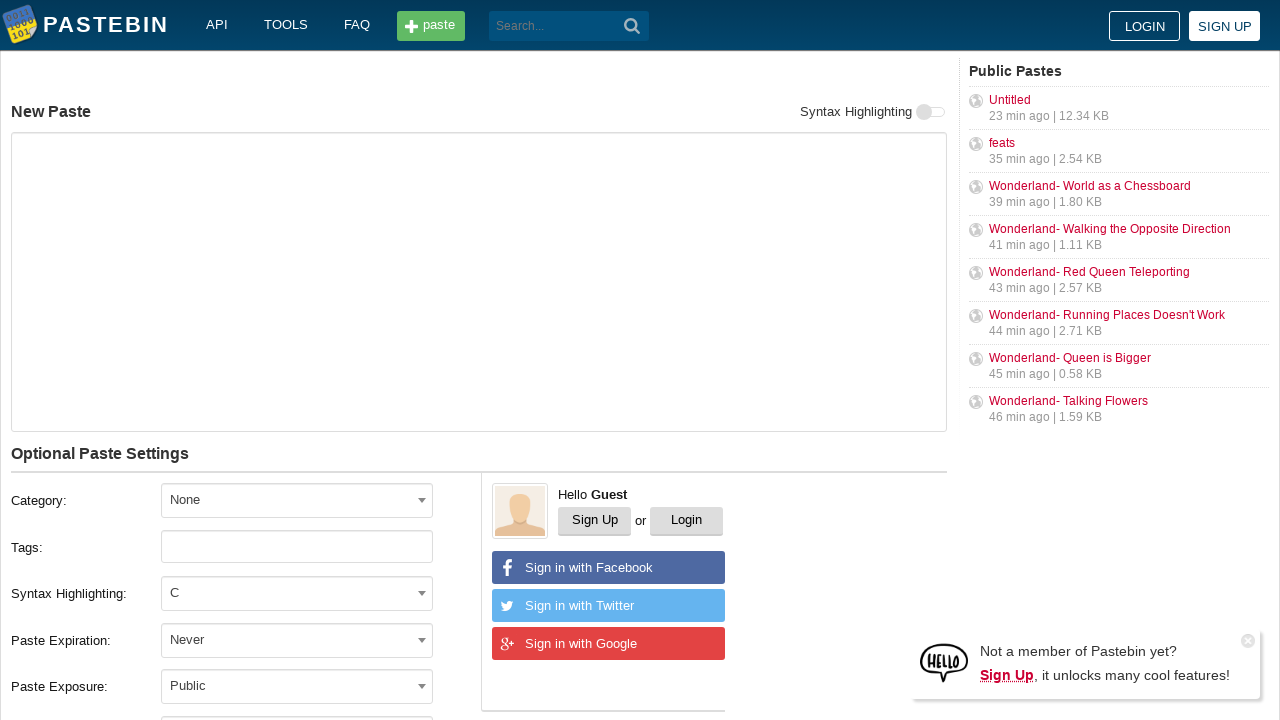

Verified that 'C' syntax highlighting is selected and displayed correctly
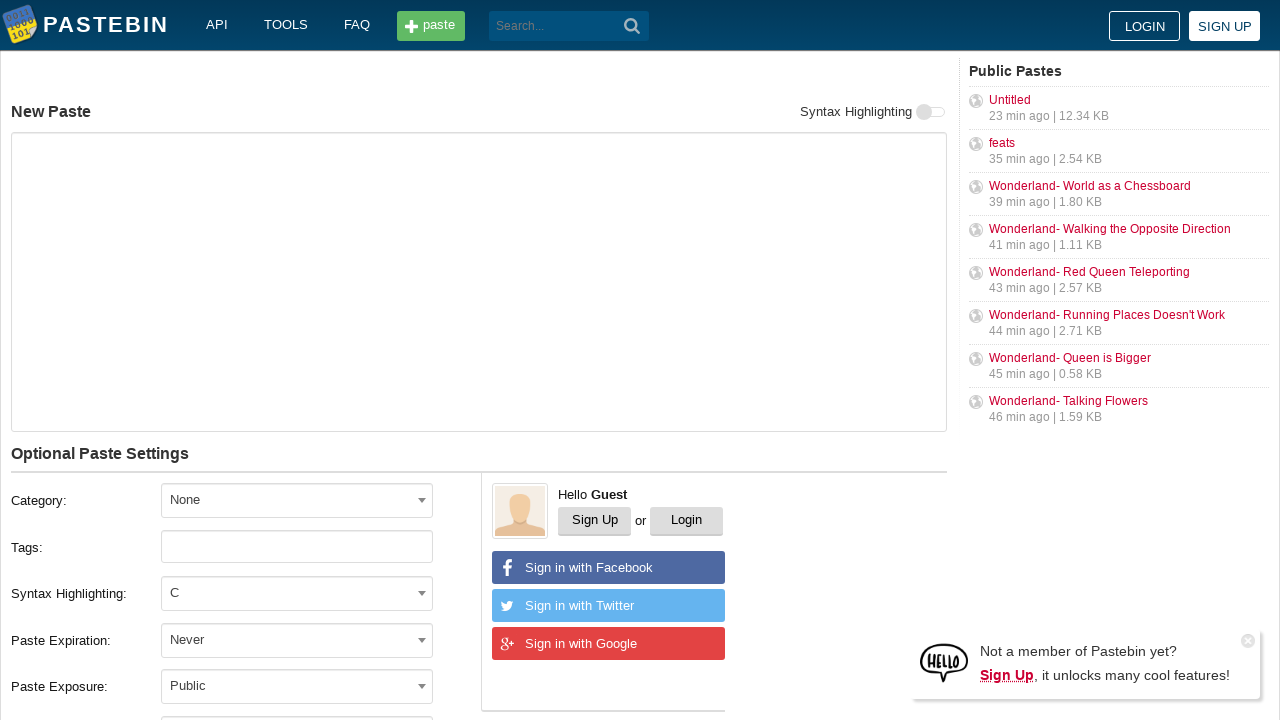

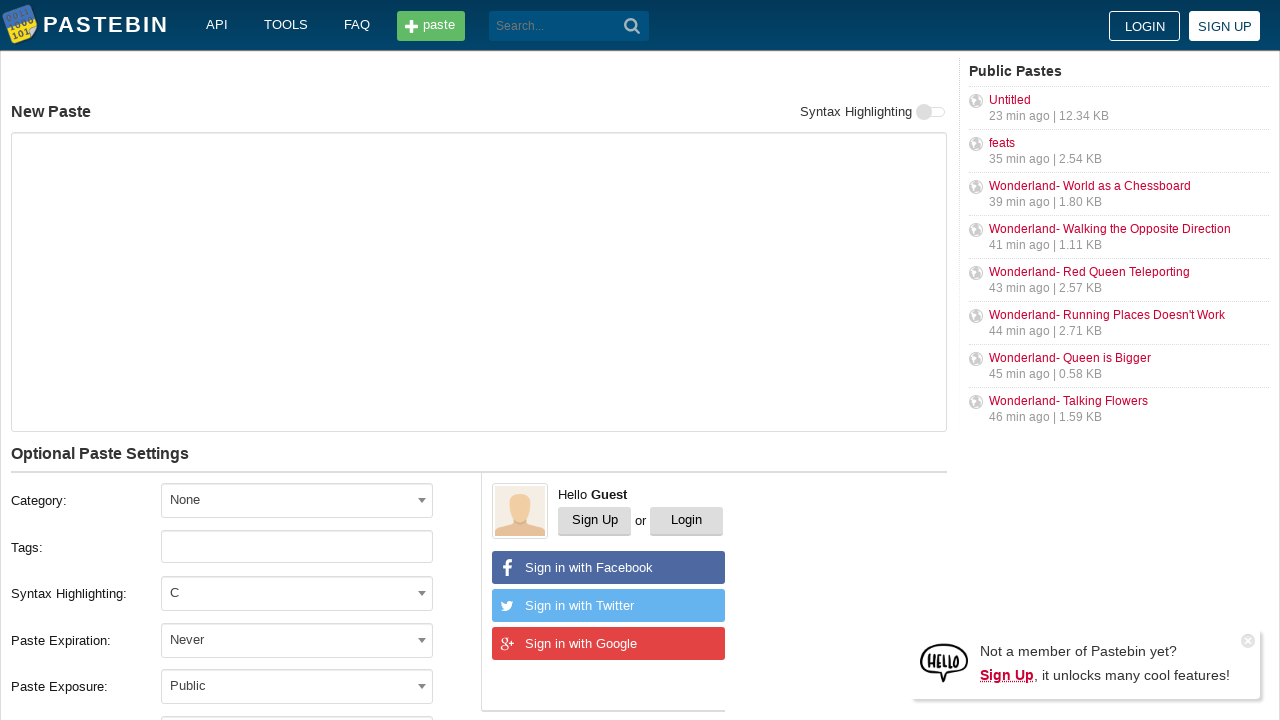